Tests browser navigation functionality on the OrangeHRM login page by clicking the forgot password link, then using browser back, forward, and refresh actions.

Starting URL: https://opensource-demo.orangehrmlive.com/web/index.php/auth/login

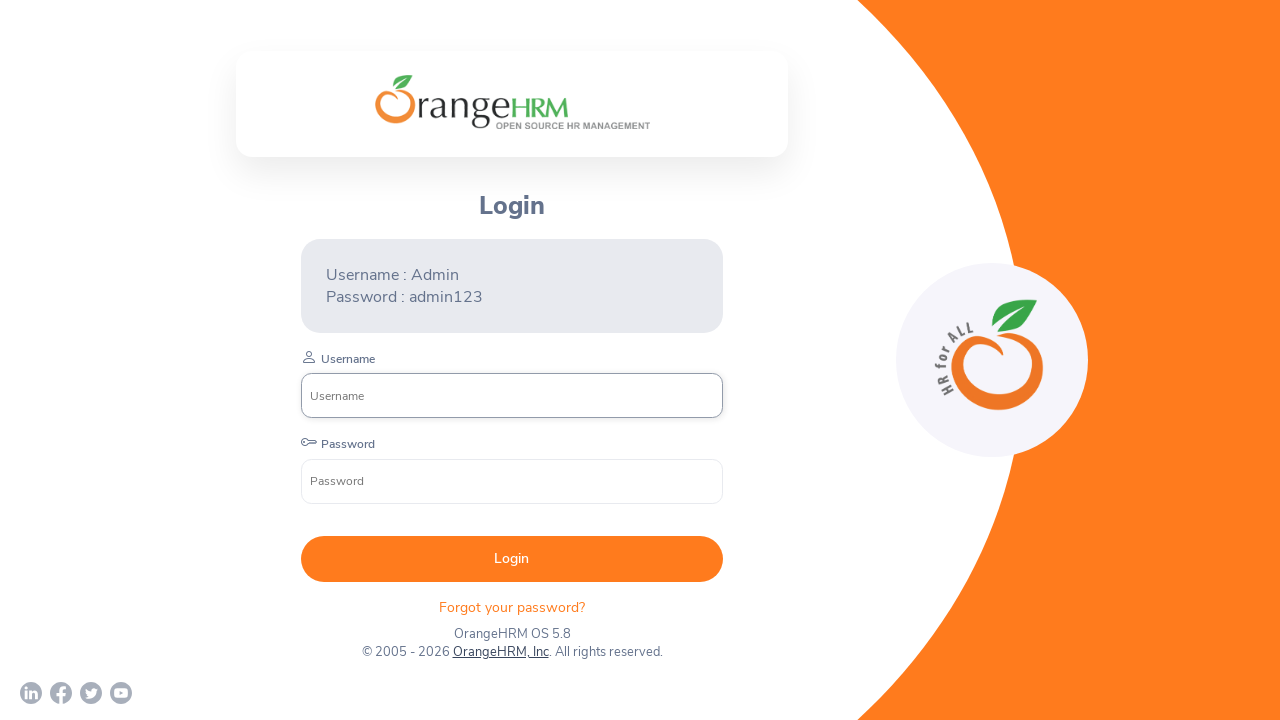

OrangeHRM login page loaded with network idle
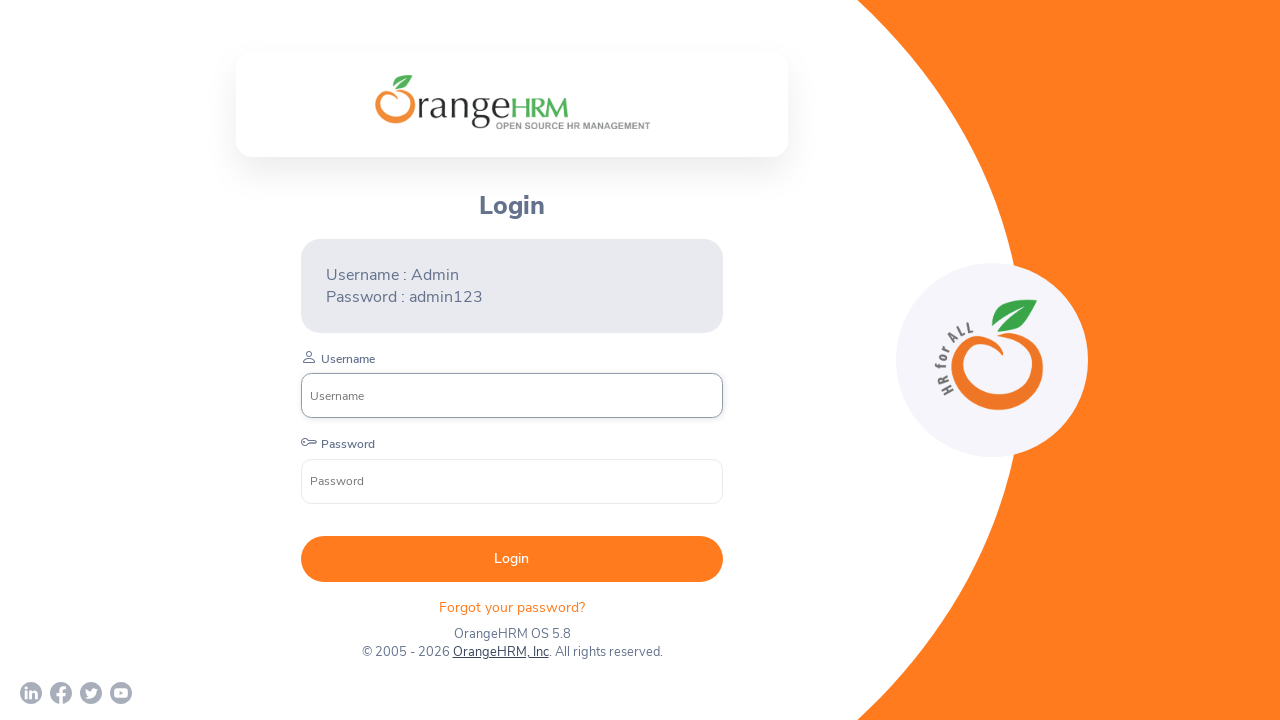

Clicked 'Forgot your password?' link at (512, 607) on .oxd-text.oxd-text--p.orangehrm-login-forgot-header
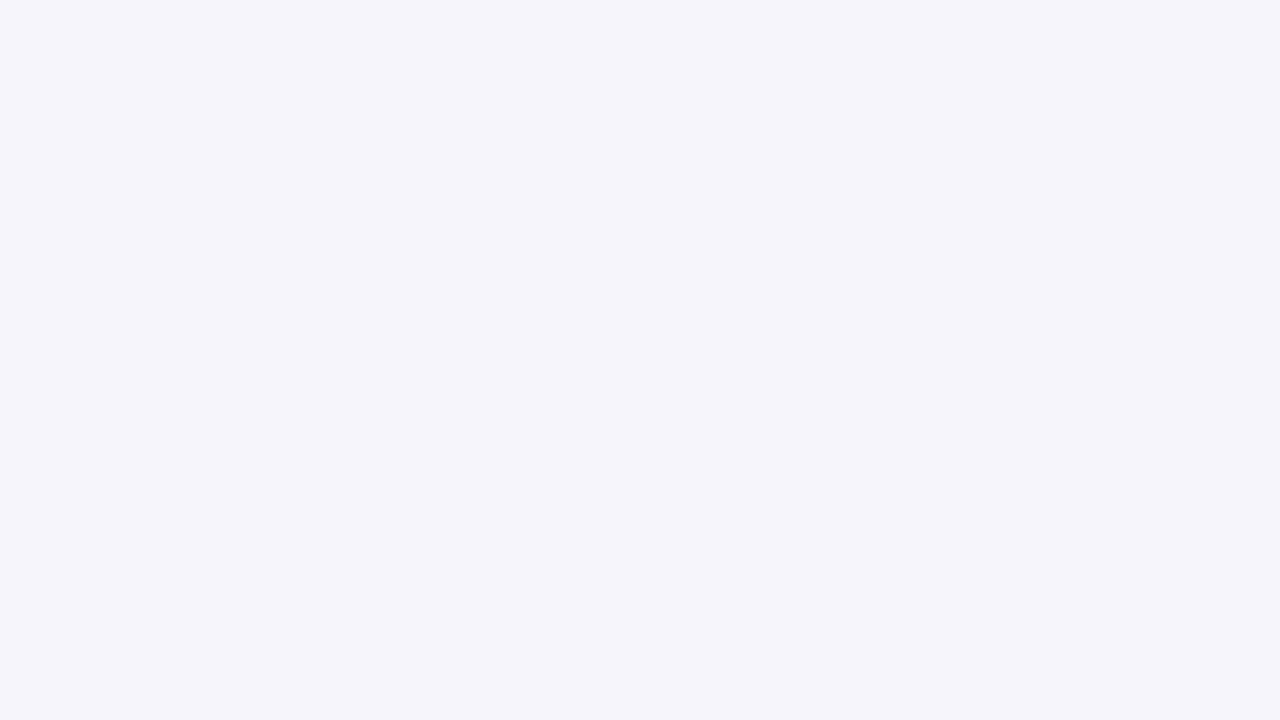

Forgot password page loaded with network idle
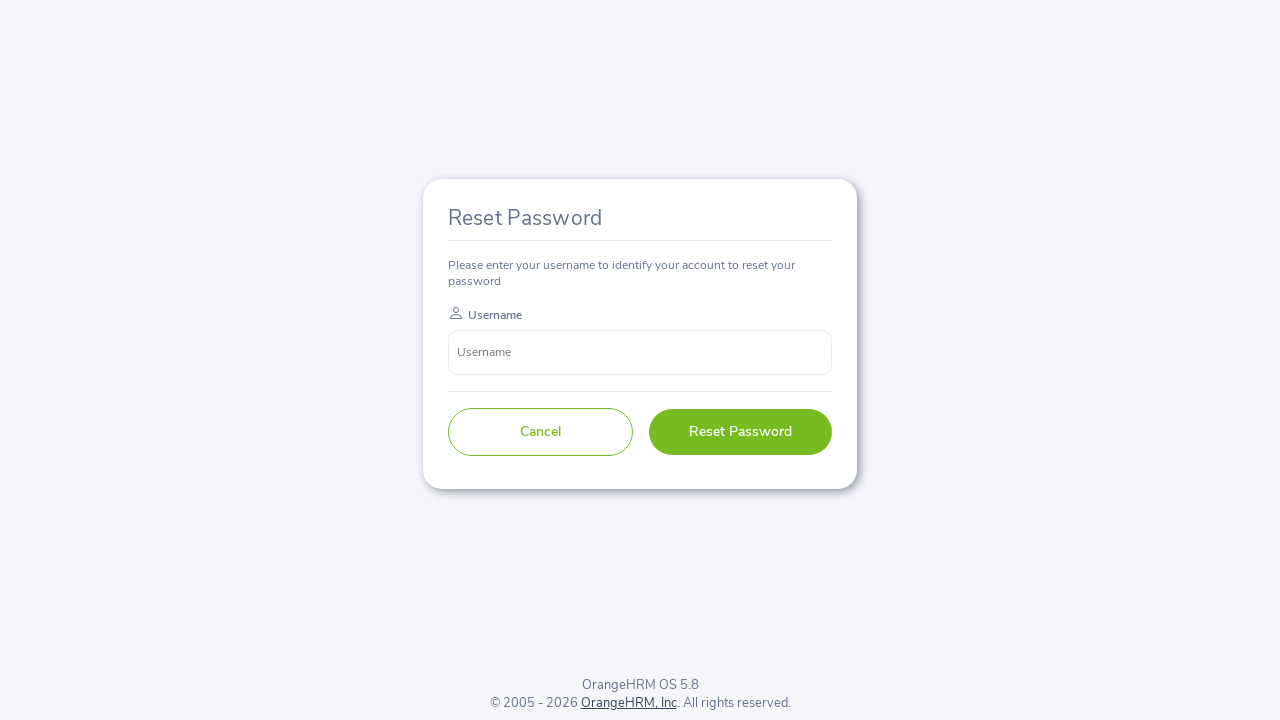

Navigated back to login page using browser back button
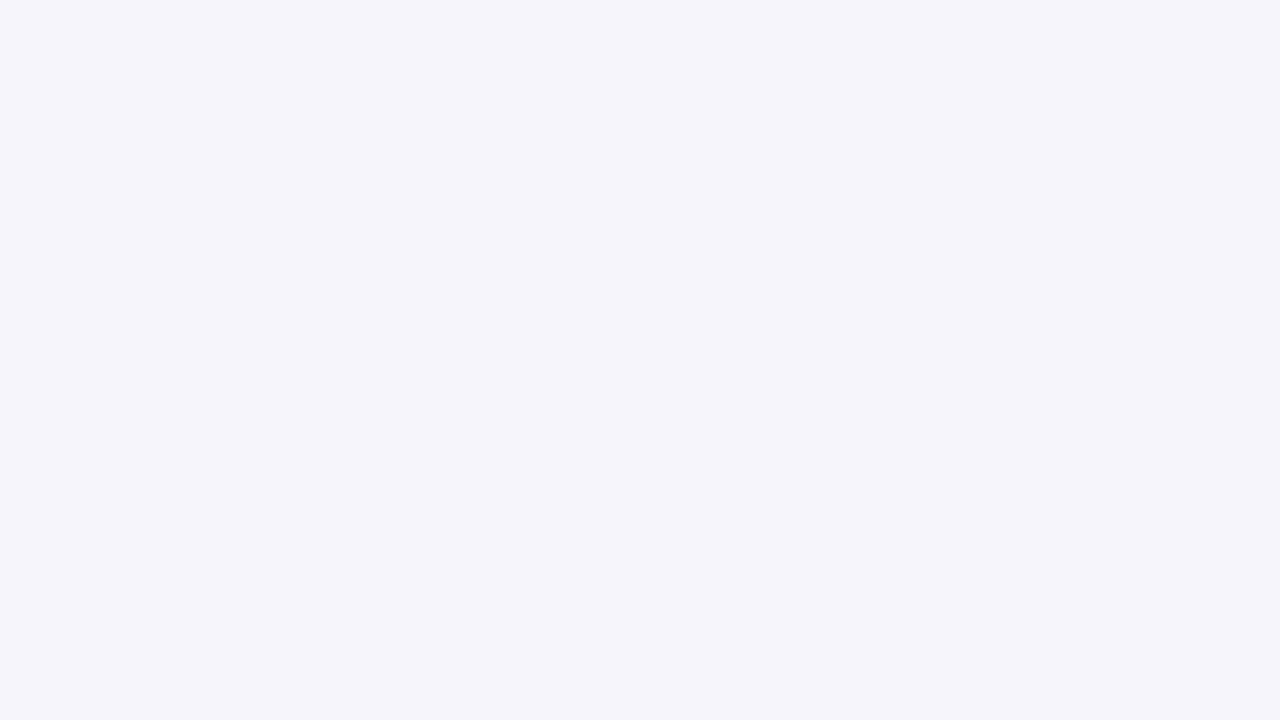

Login page reloaded with network idle
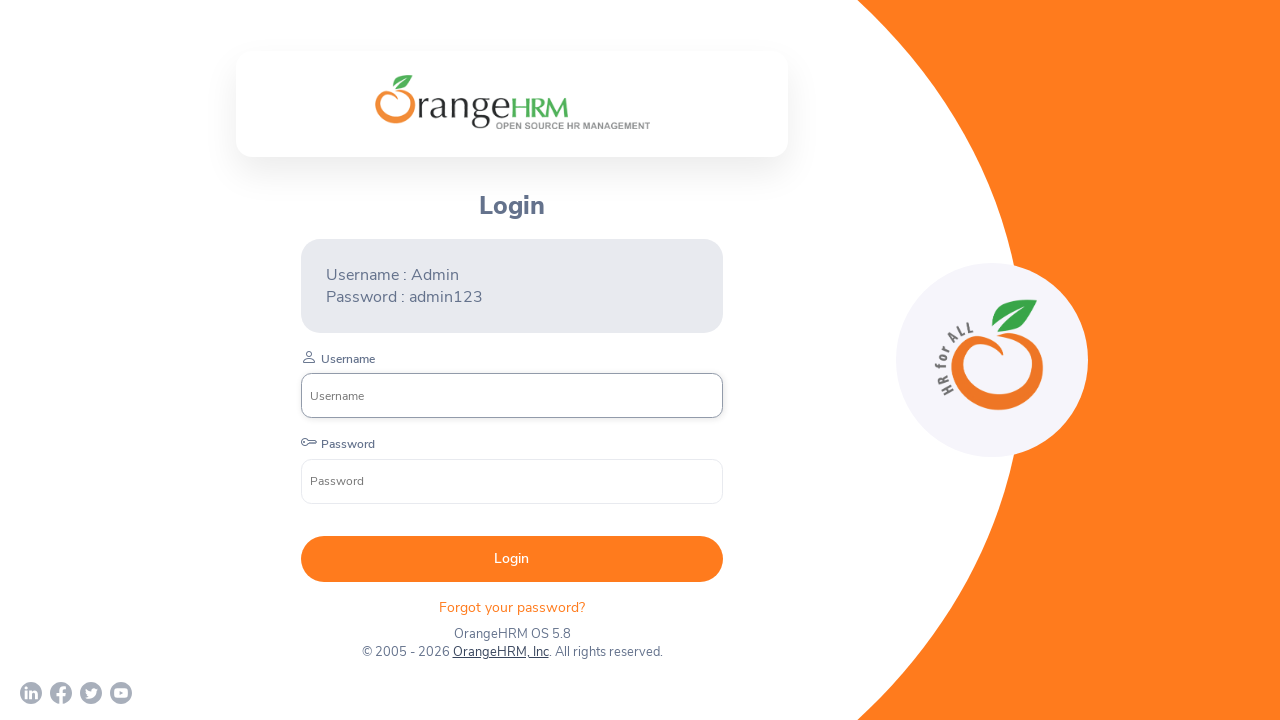

Navigated forward to forgot password page using browser forward button
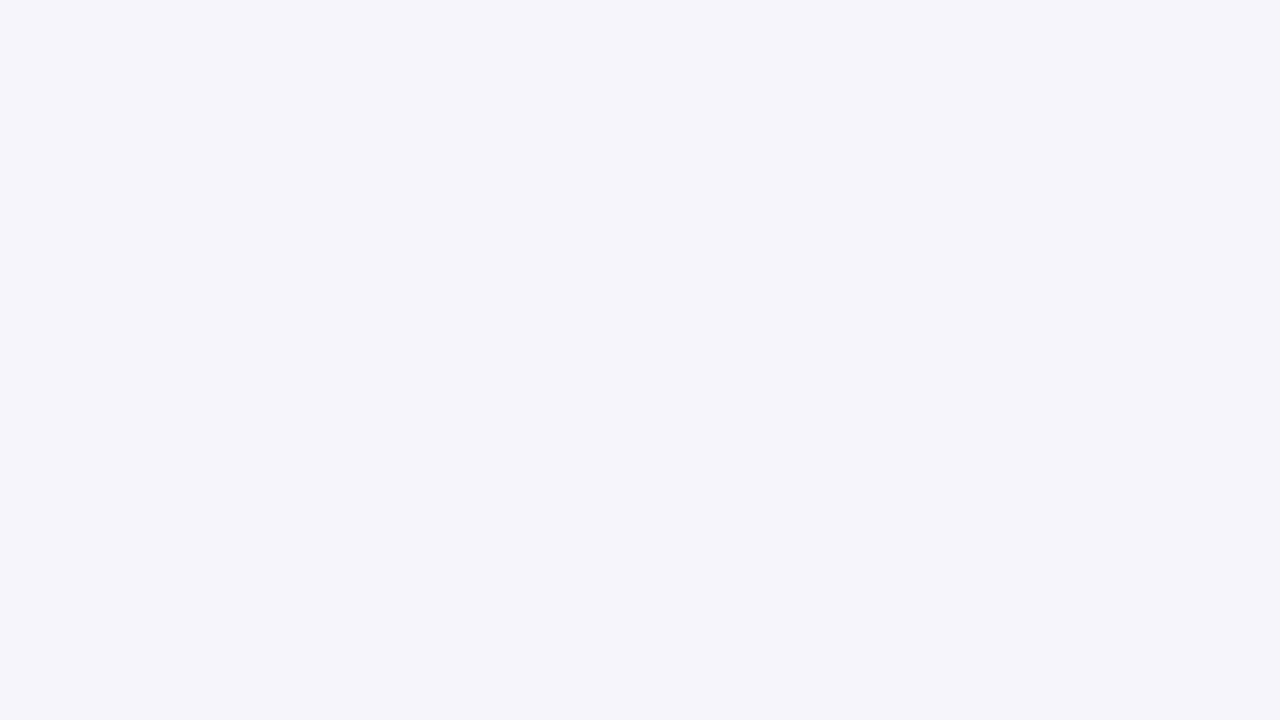

Forgot password page reloaded with network idle
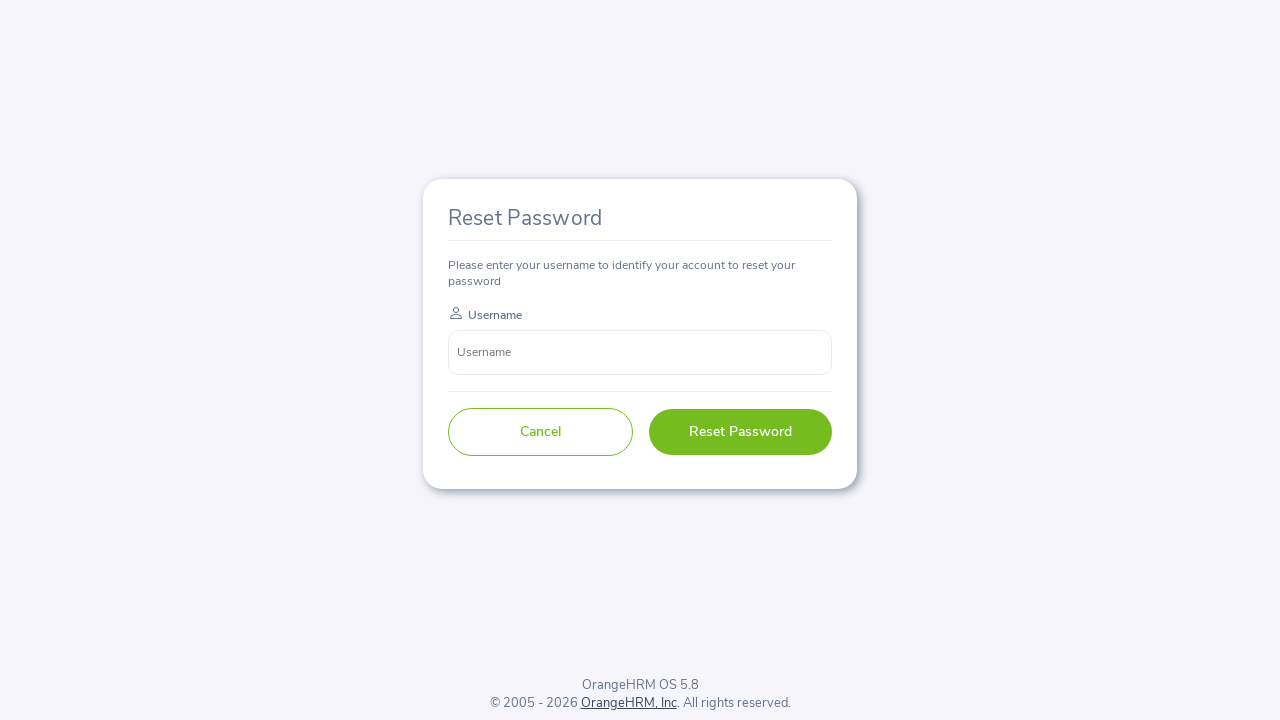

Refreshed the forgot password page
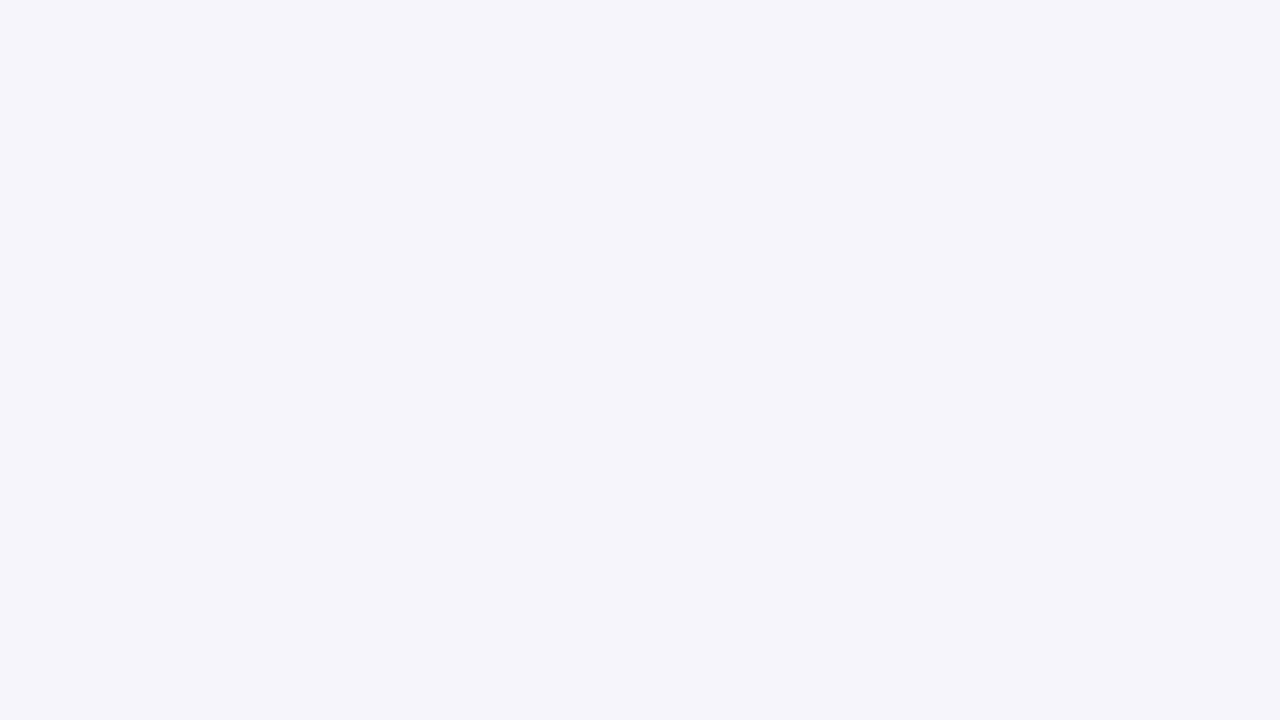

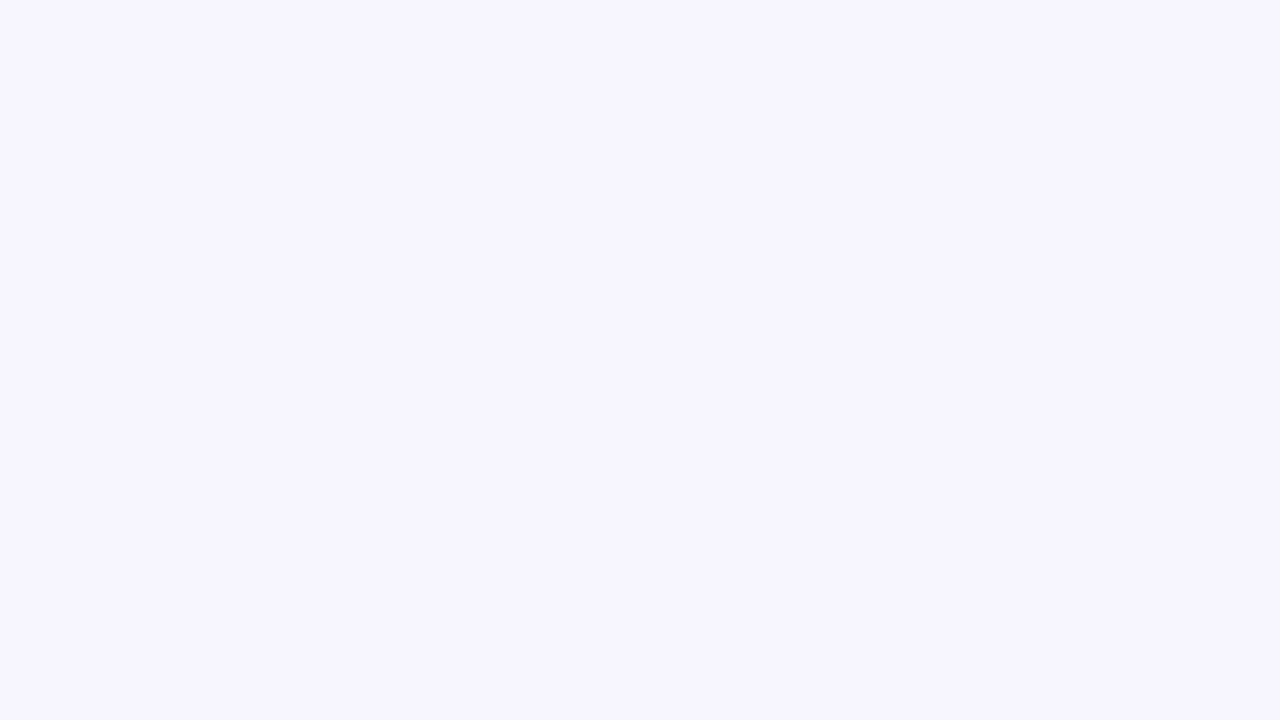